Tests dropdown selection functionality by selecting options using different methods: by index, by visible text, and by value

Starting URL: https://rahulshettyacademy.com/dropdownsPractise/

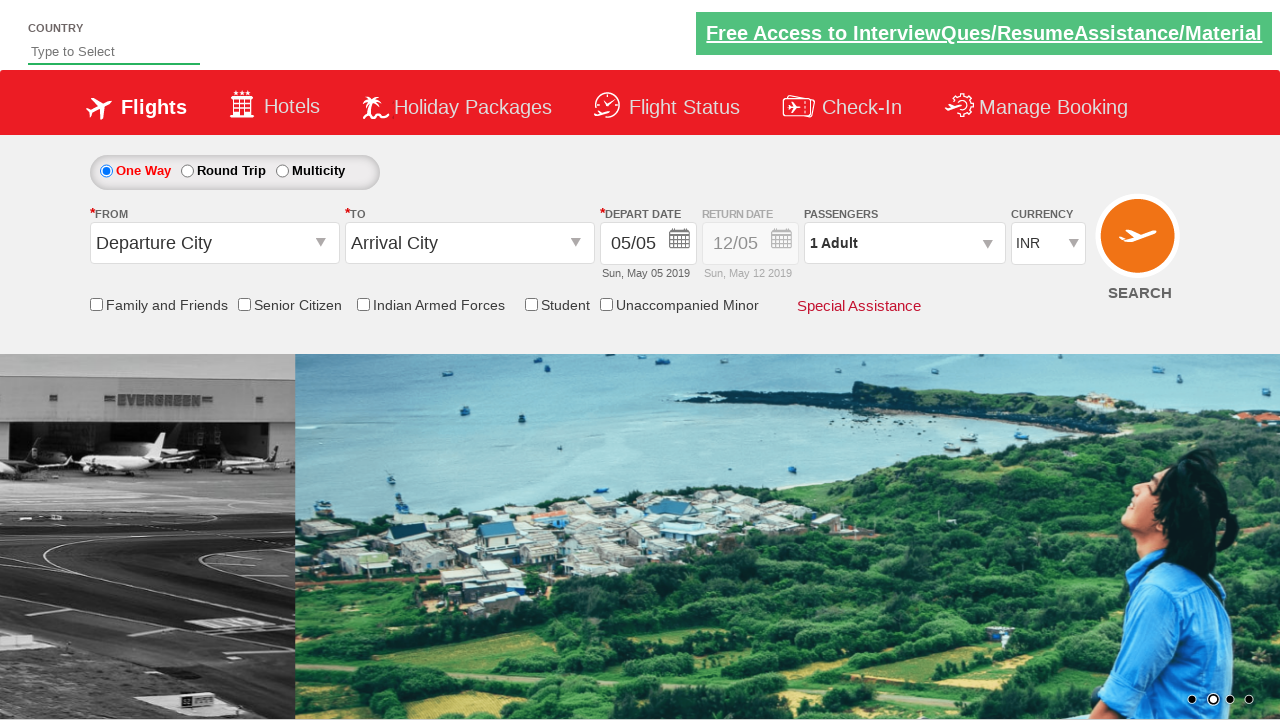

Navigated to dropdown practice page
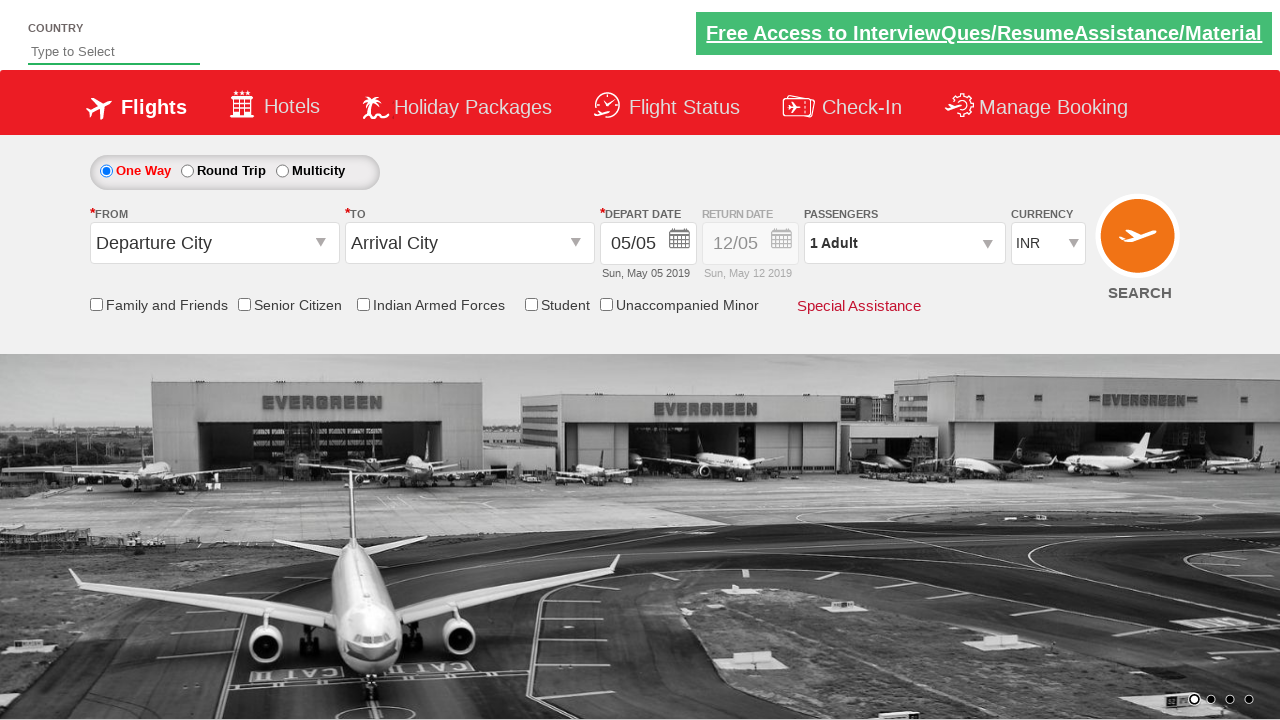

Selected dropdown option by index 3 on #ctl00_mainContent_DropDownListCurrency
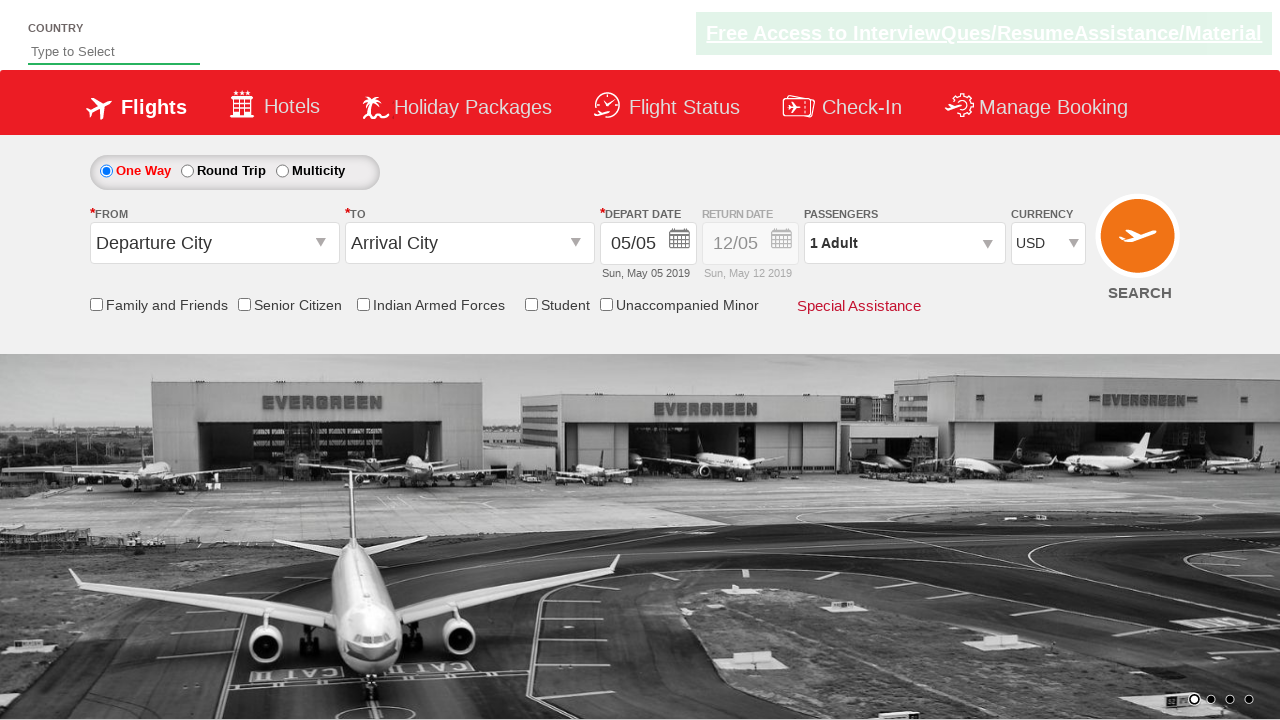

Selected dropdown option by visible text 'AED' on #ctl00_mainContent_DropDownListCurrency
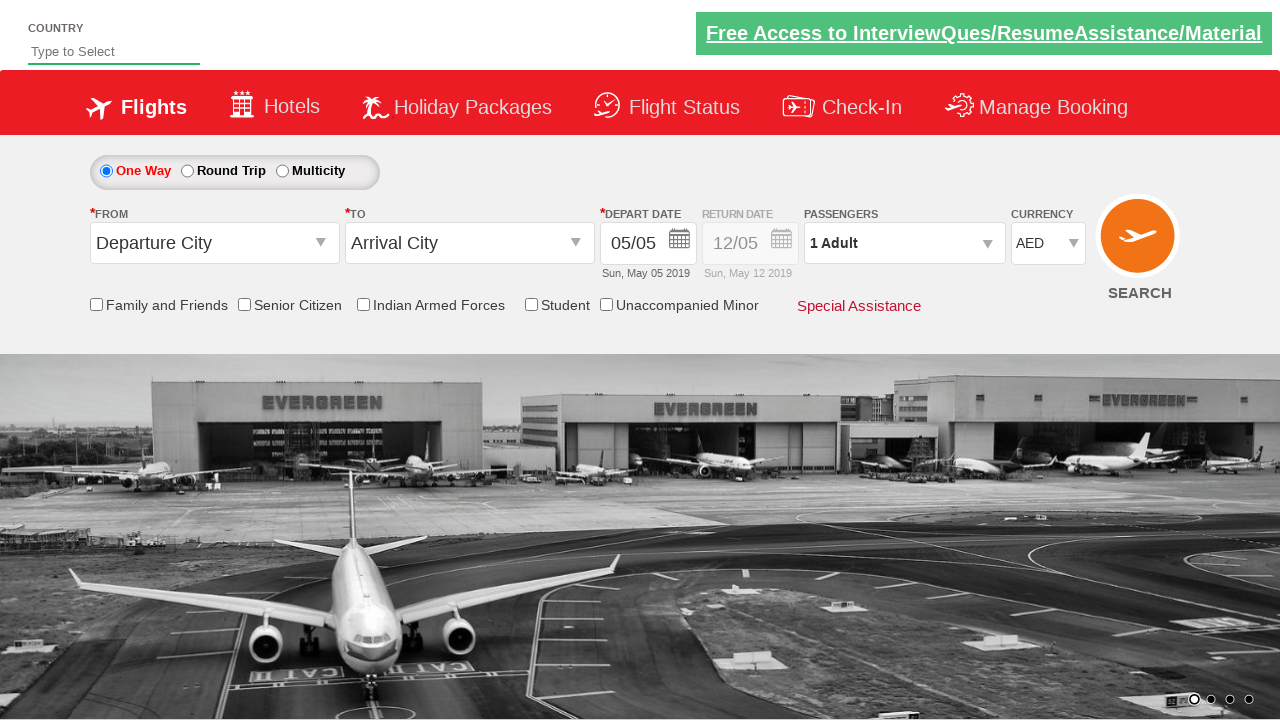

Selected dropdown option by value 'INR' on #ctl00_mainContent_DropDownListCurrency
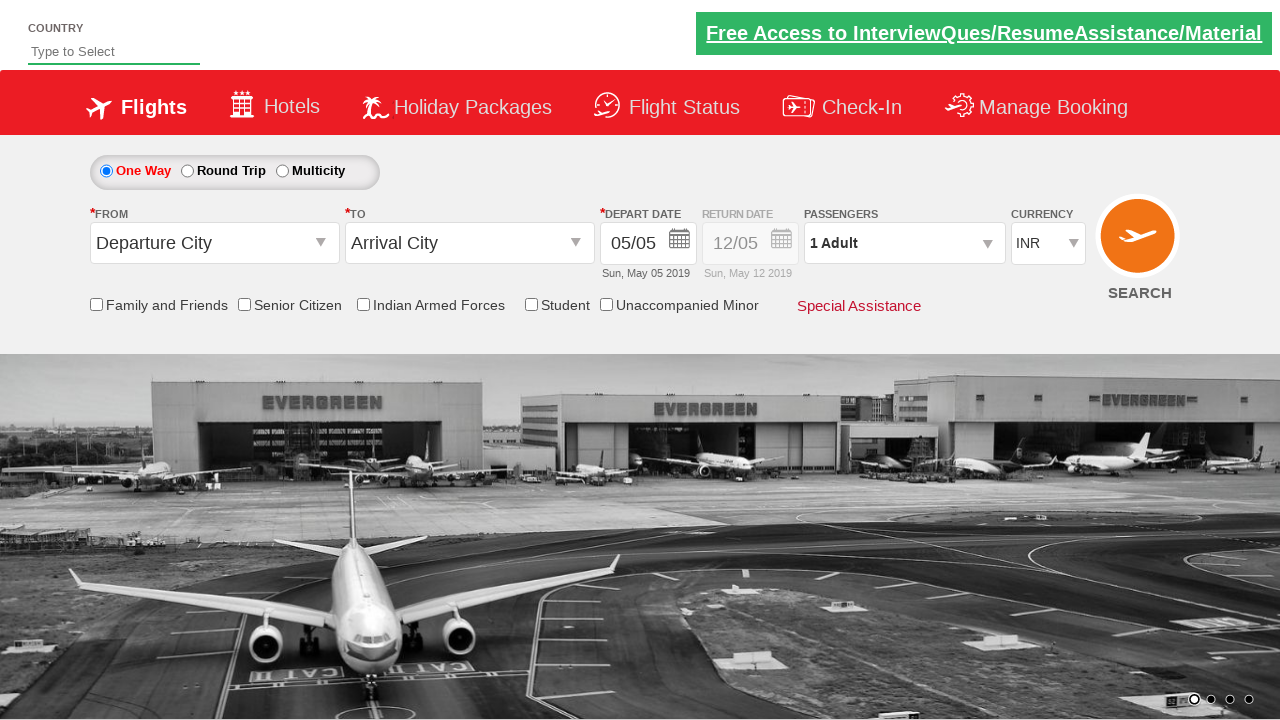

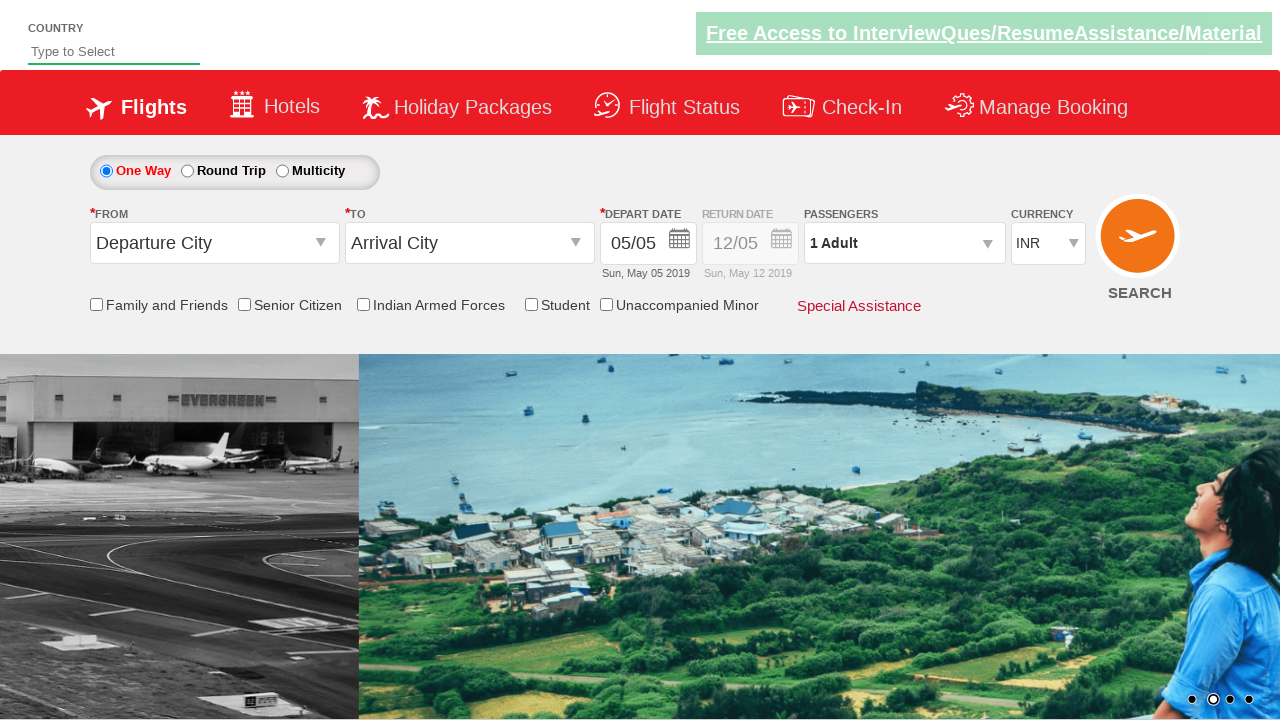